Tests viewing specific community cards by verifying card titles are displayed

Starting URL: https://wearecommunity.io/

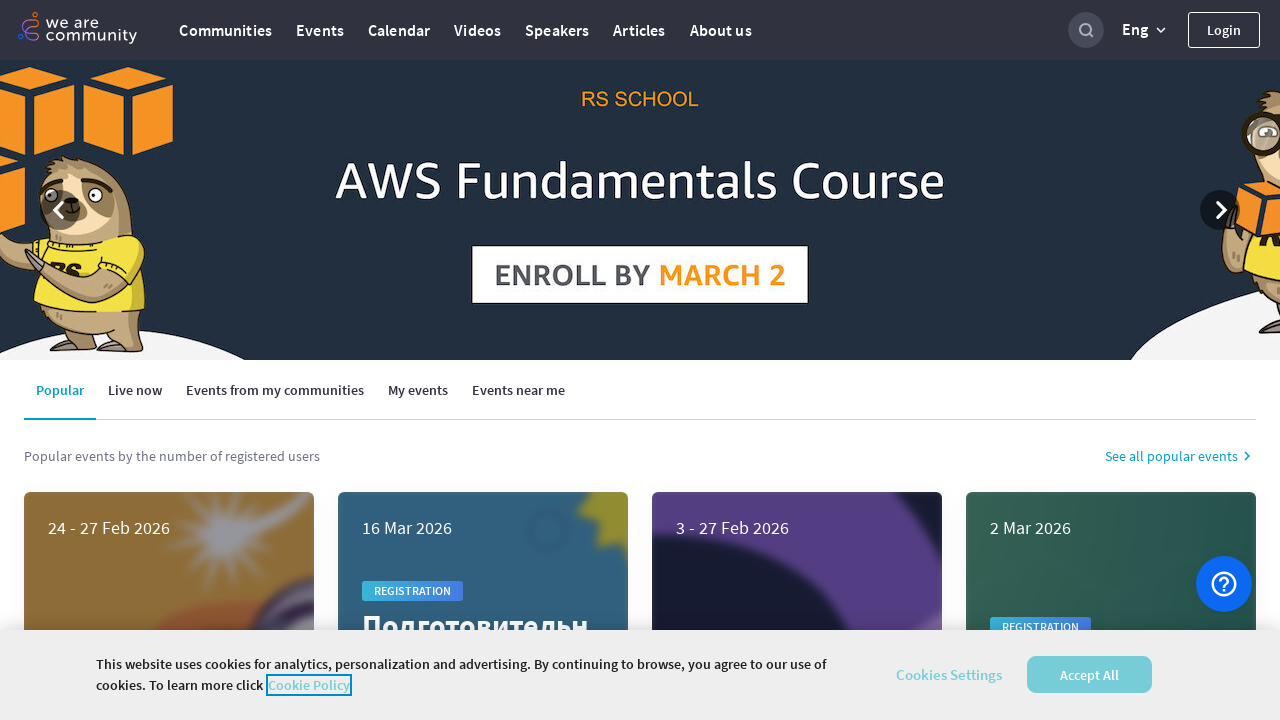

Clicked Communities button at (226, 30) on text=Communities
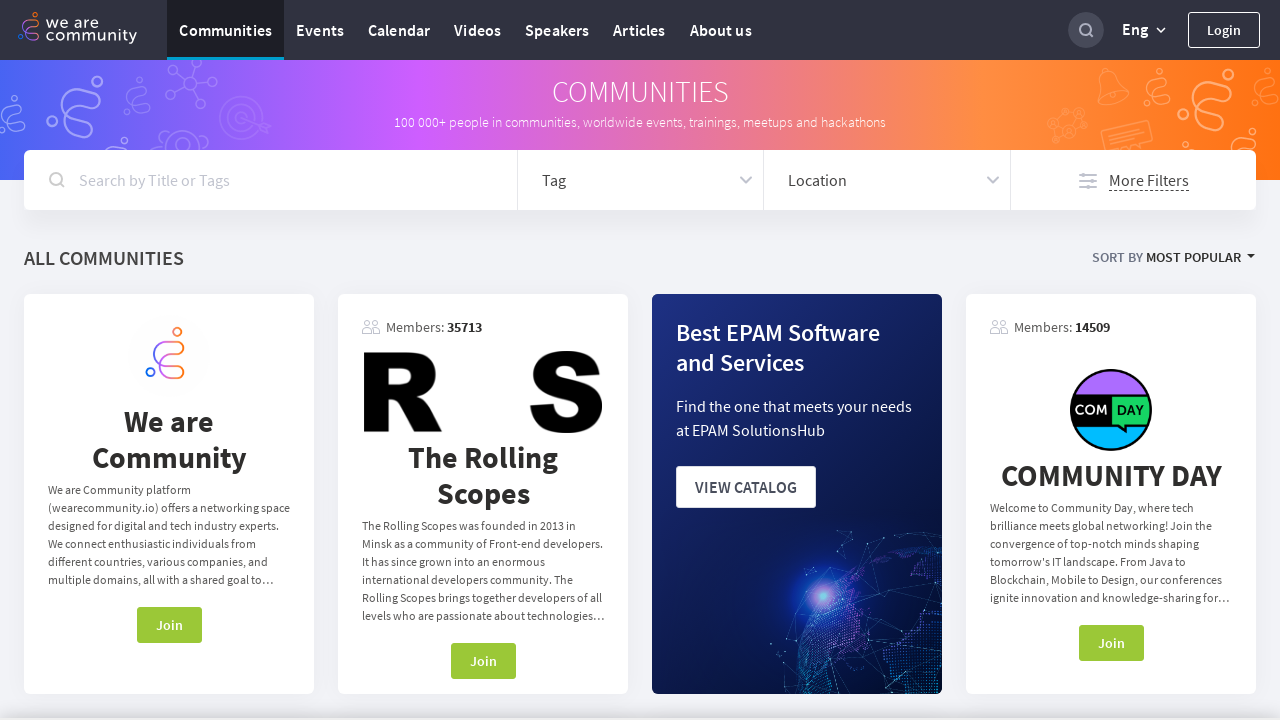

Community card element loaded and visible
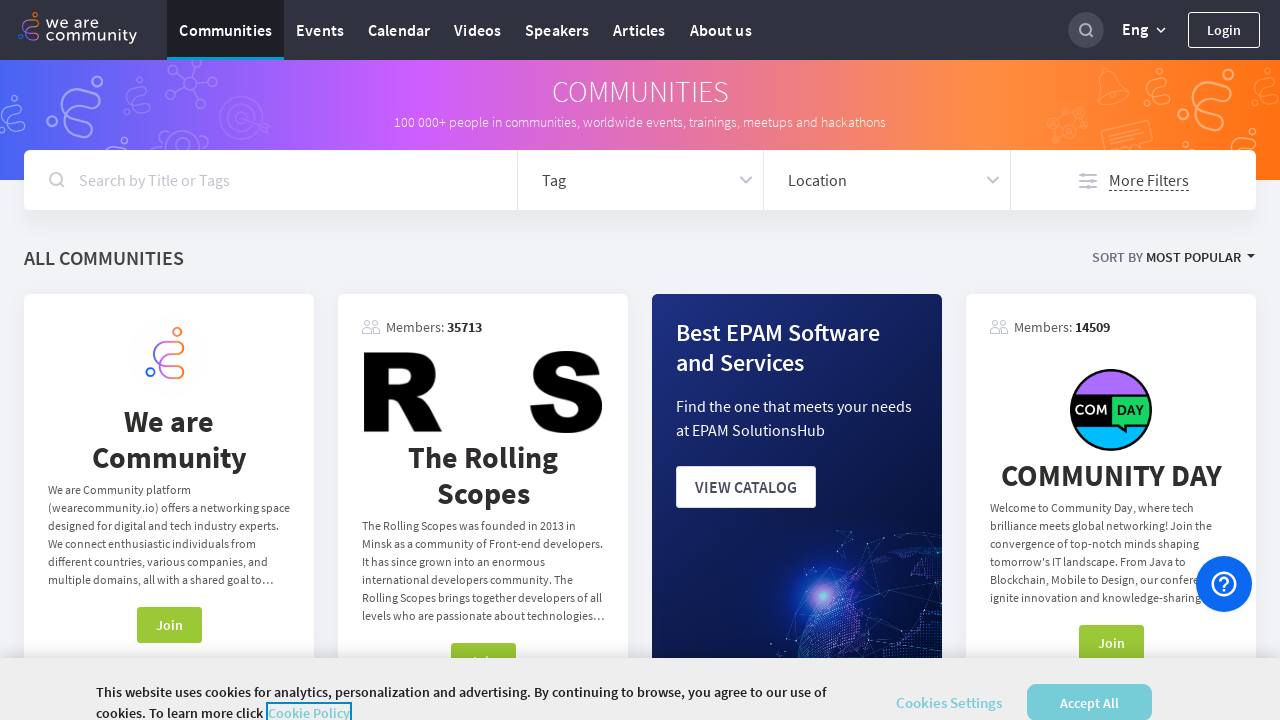

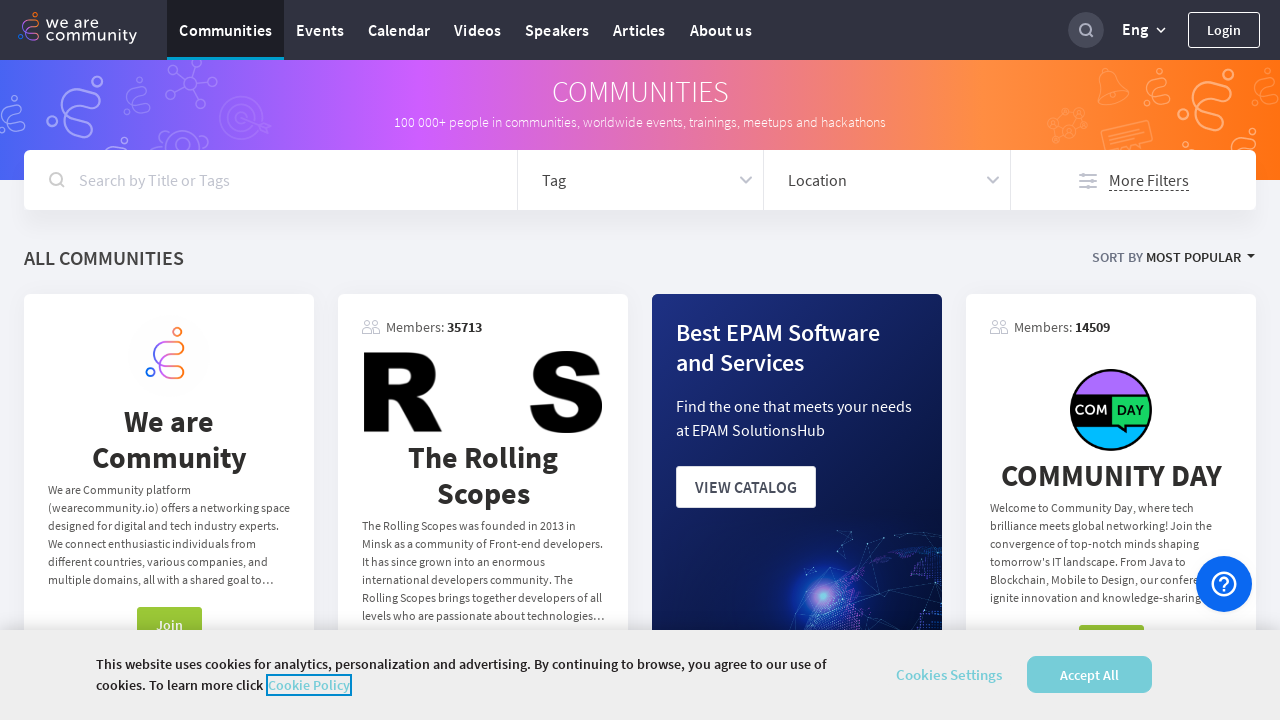